Tests checkbox interaction by verifying a checkbox starts unselected, clicking it, and confirming it becomes selected

Starting URL: https://testpages.eviltester.com/styled/basic-html-form-test.html

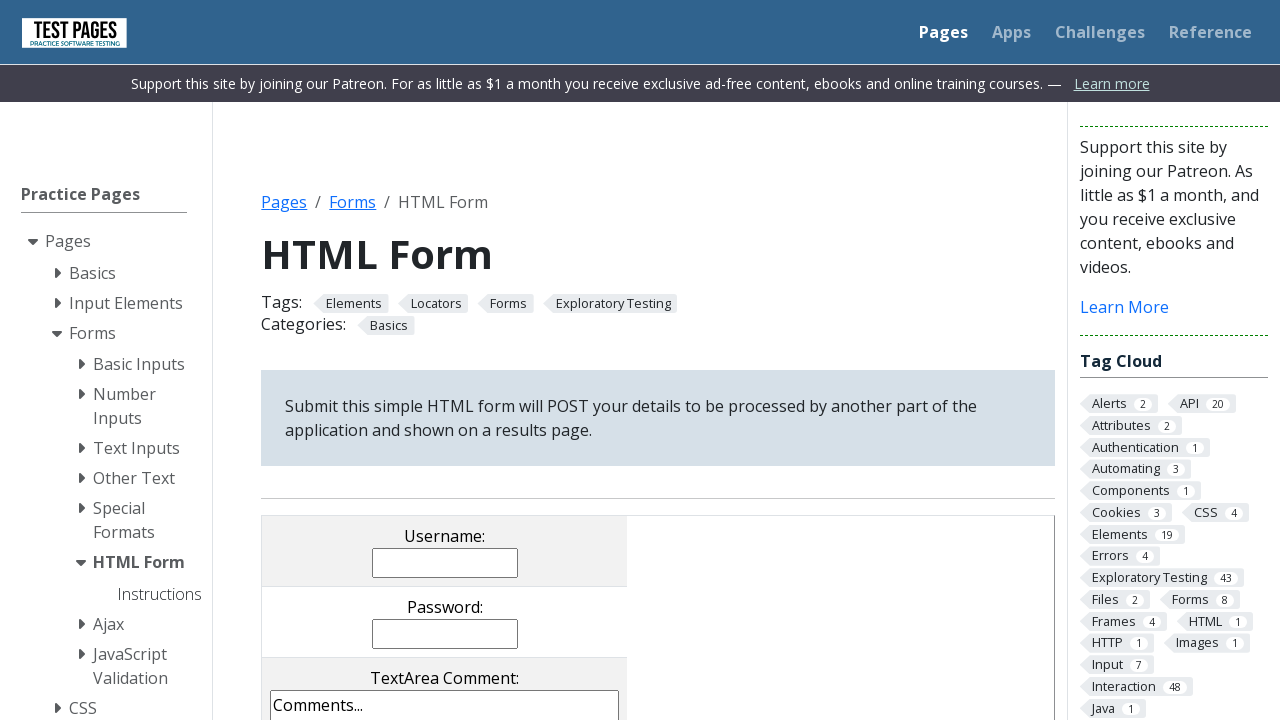

Located checkbox with value 'cb1'
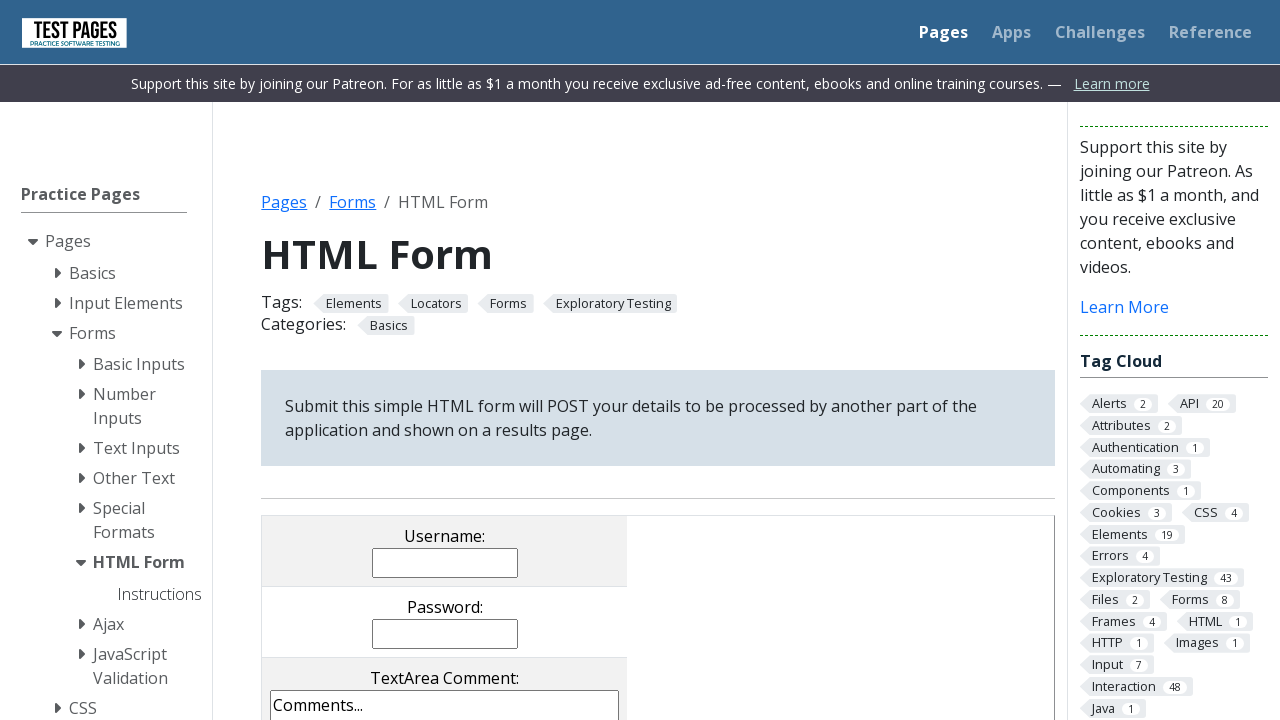

Verified checkbox starts unselected
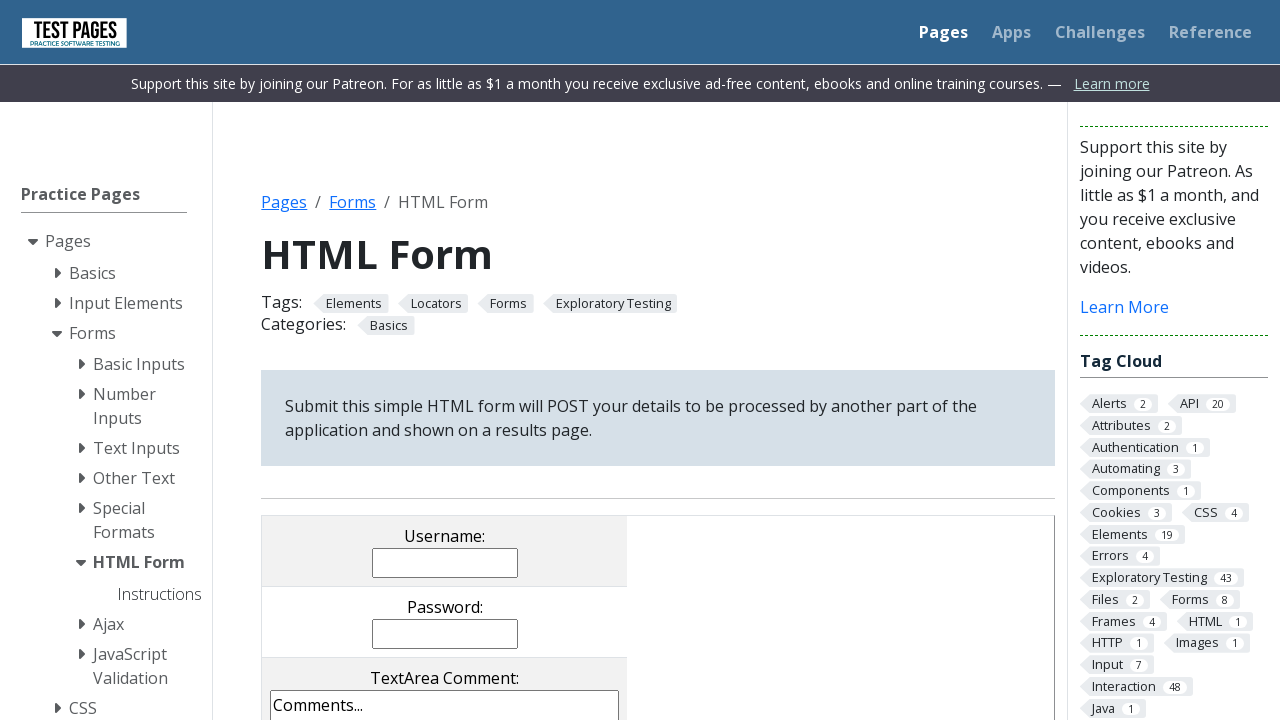

Clicked checkbox to select it at (299, 360) on input[value='cb1']
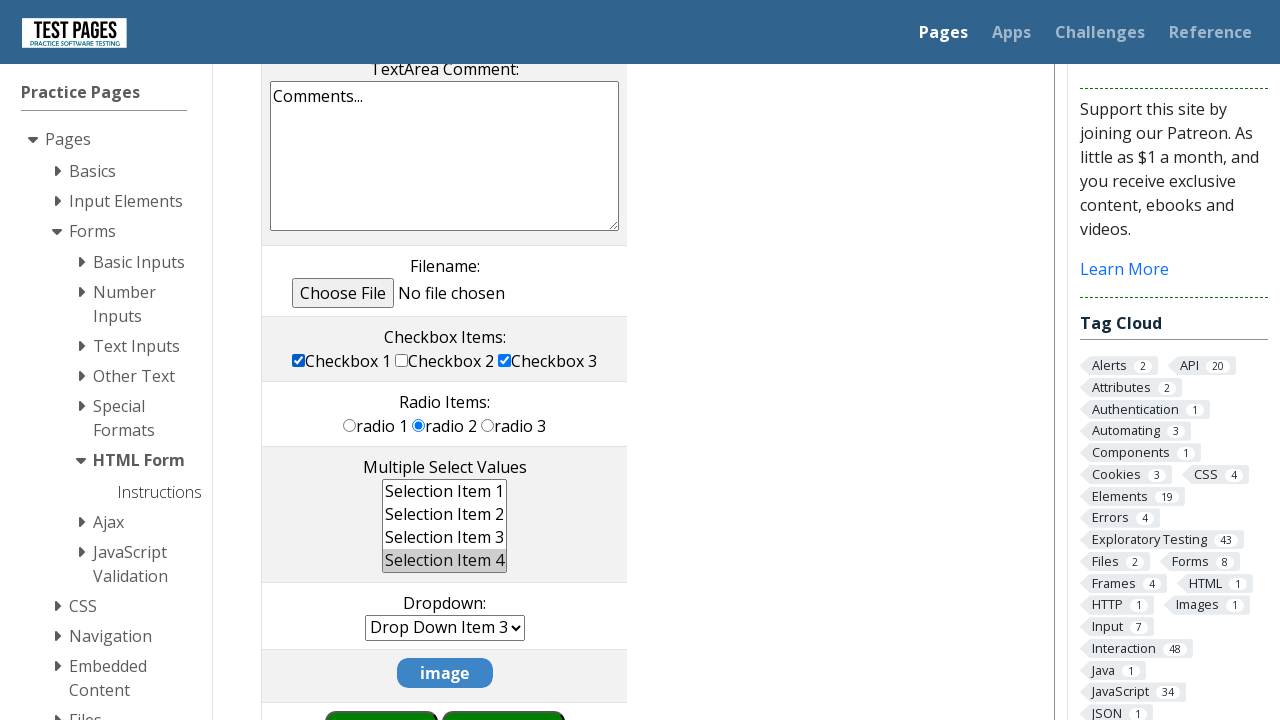

Verified checkbox is now selected after click
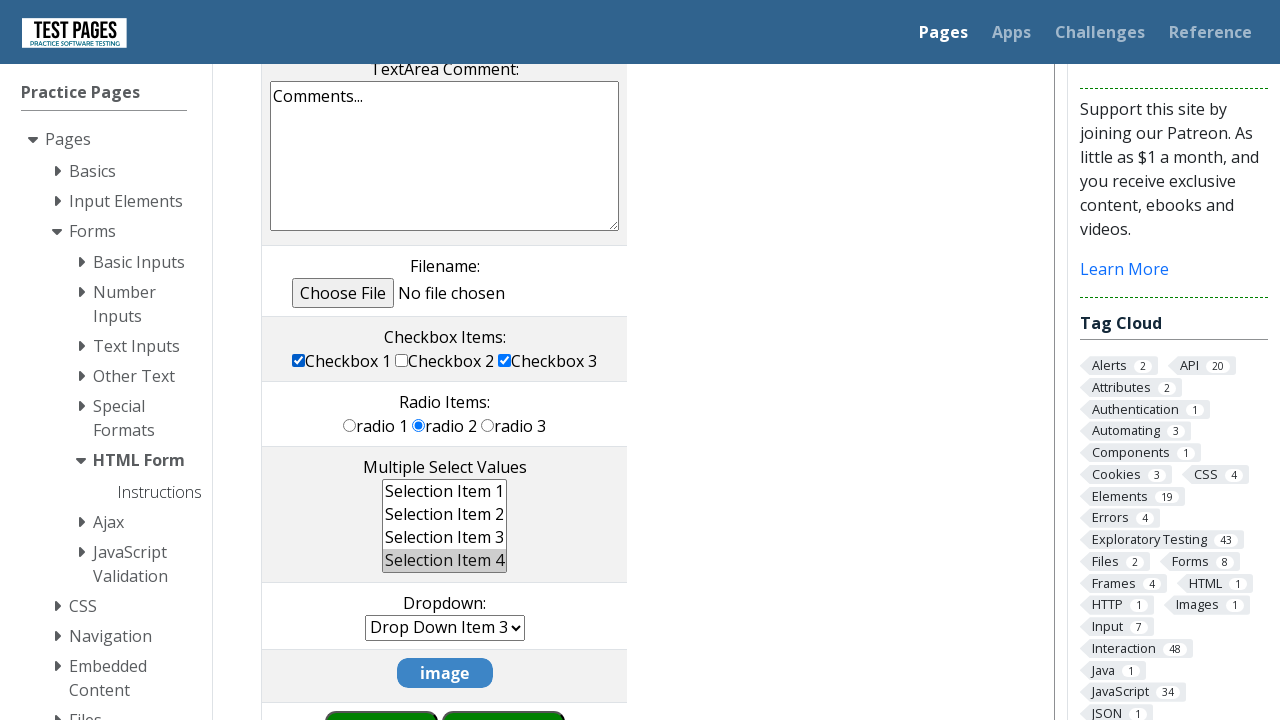

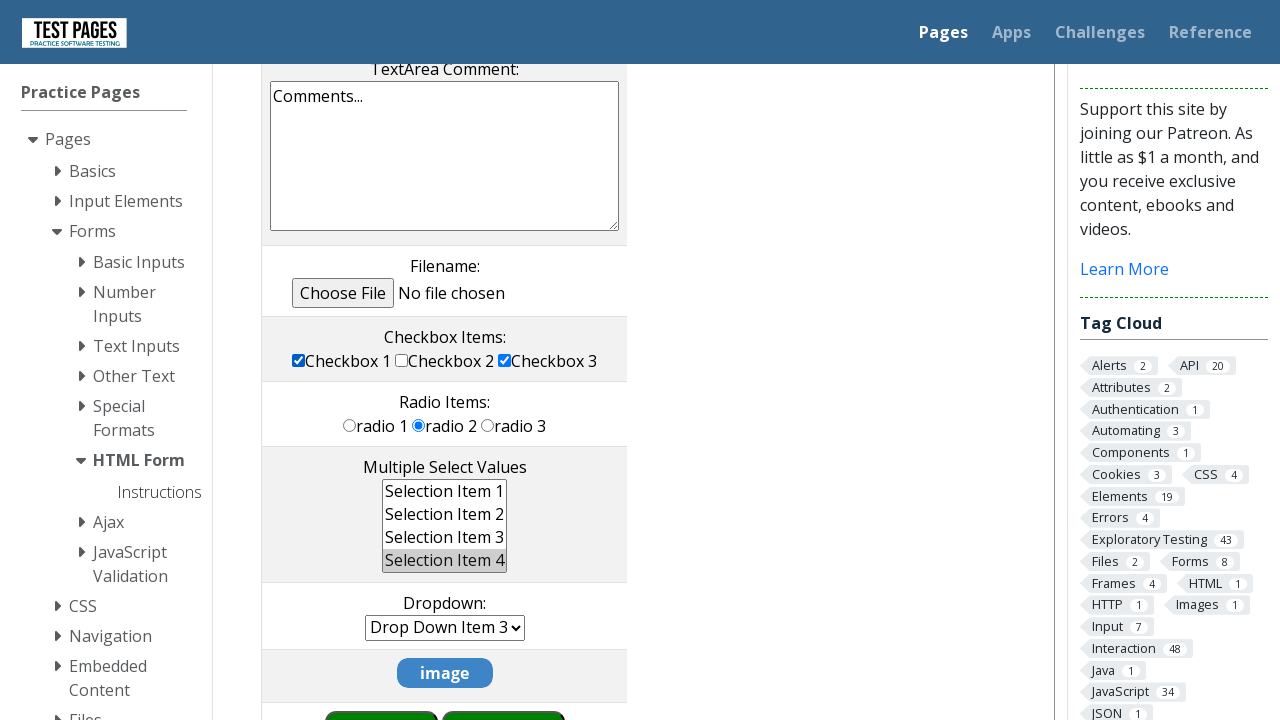